Verifies text content and attributes on the NextBaseCRM login page, including the "remember me" label and "forgot password" link

Starting URL: https://login1.nextbasecrm.com/

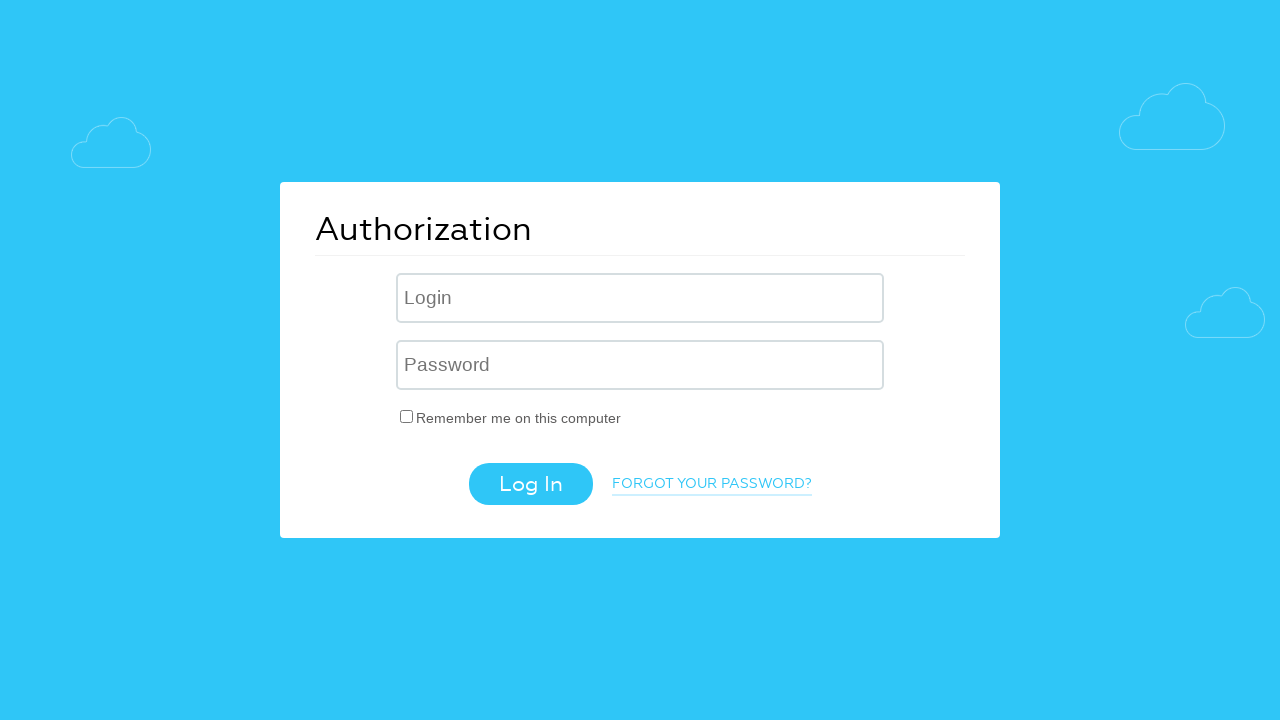

Navigated to NextBaseCRM login page
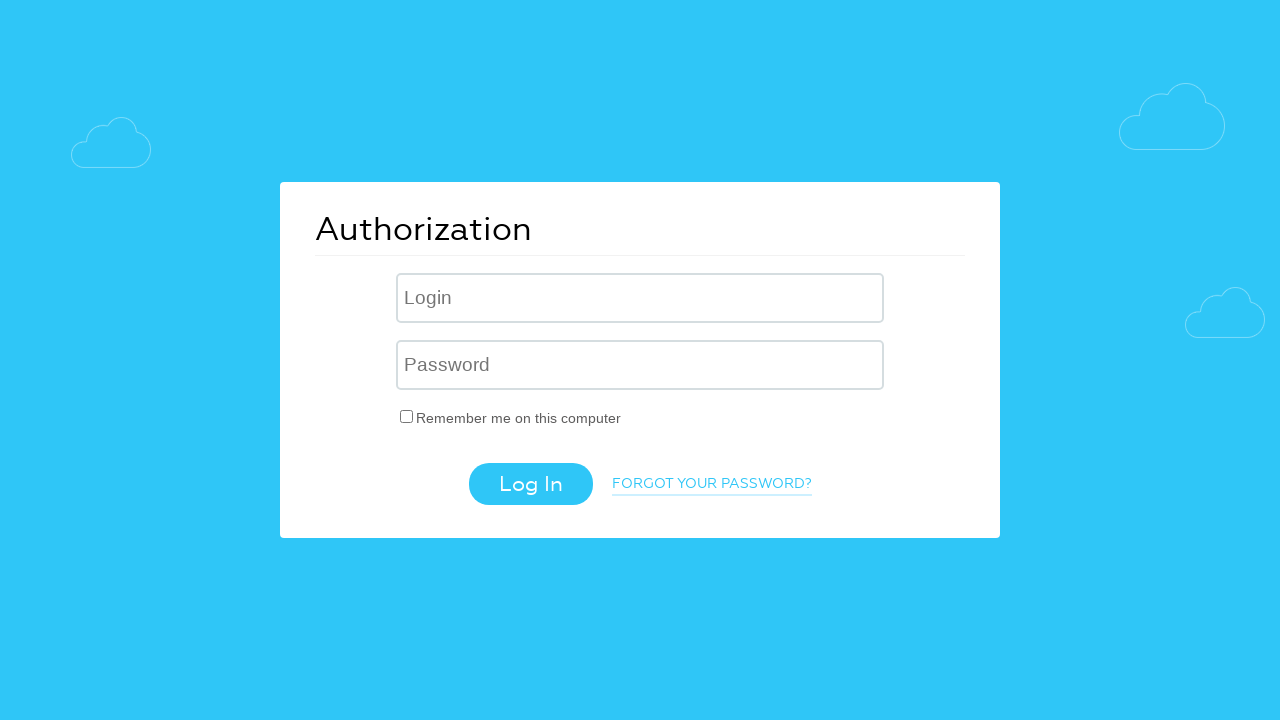

Located 'remember me' checkbox label element
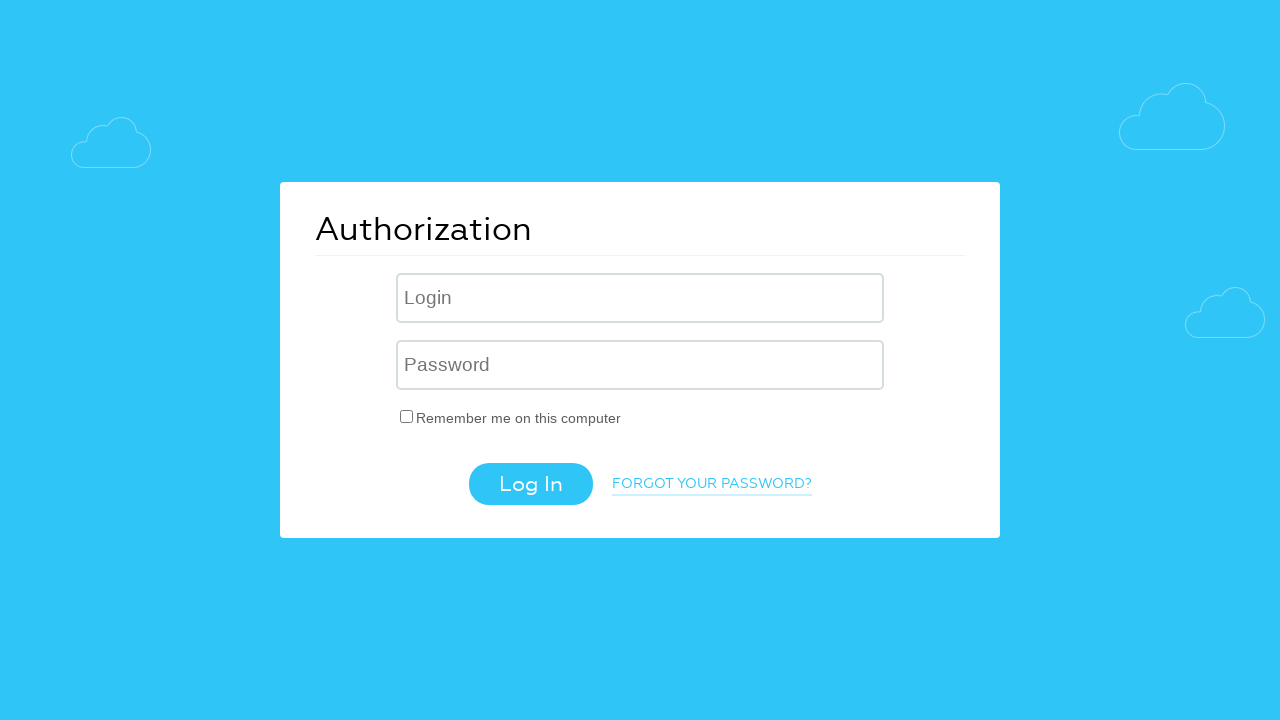

Retrieved 'remember me' label text: 'Remember me on this computer'
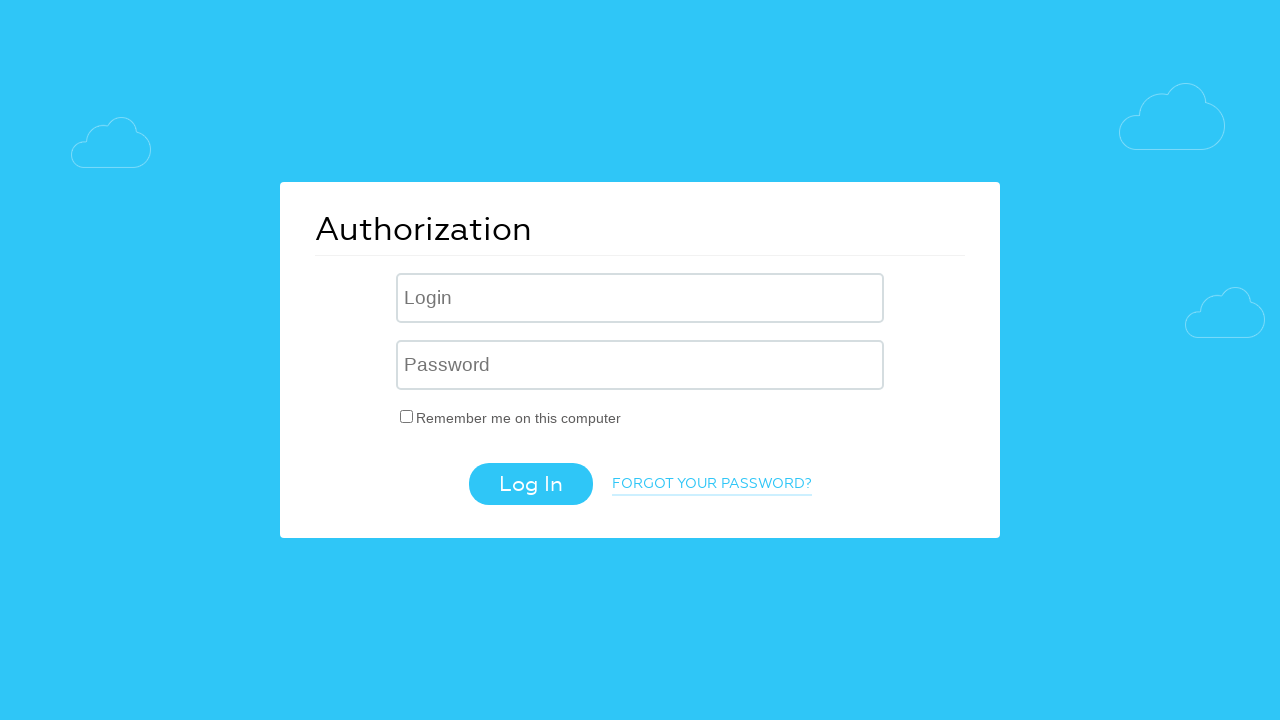

Verified 'remember me' label text is correct
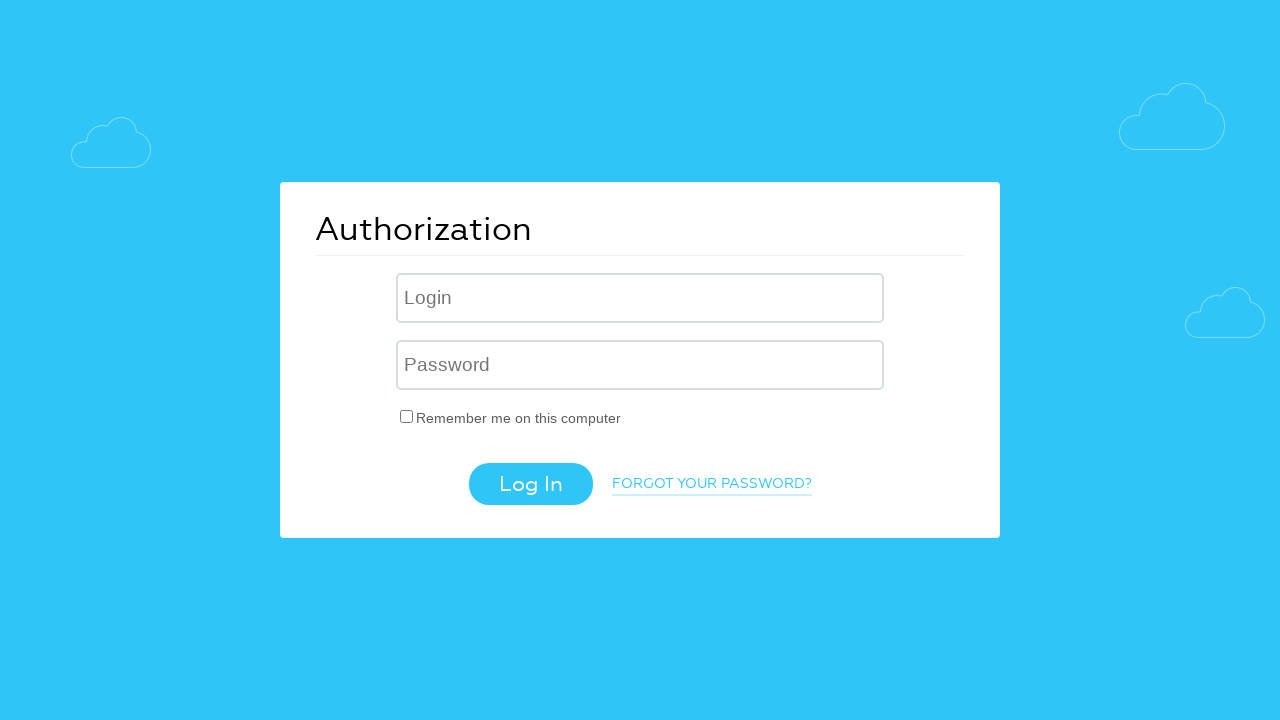

Located 'forgot password' link element
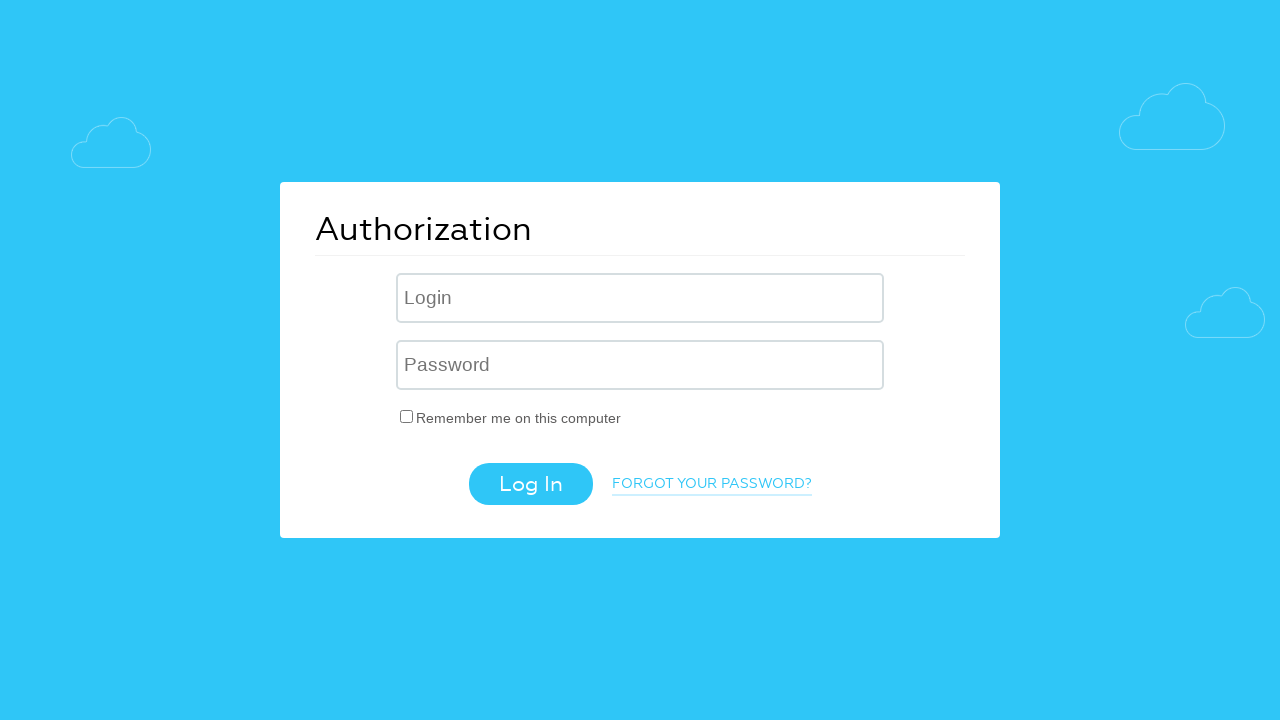

Retrieved 'forgot password' link text: 'Forgot your password?'
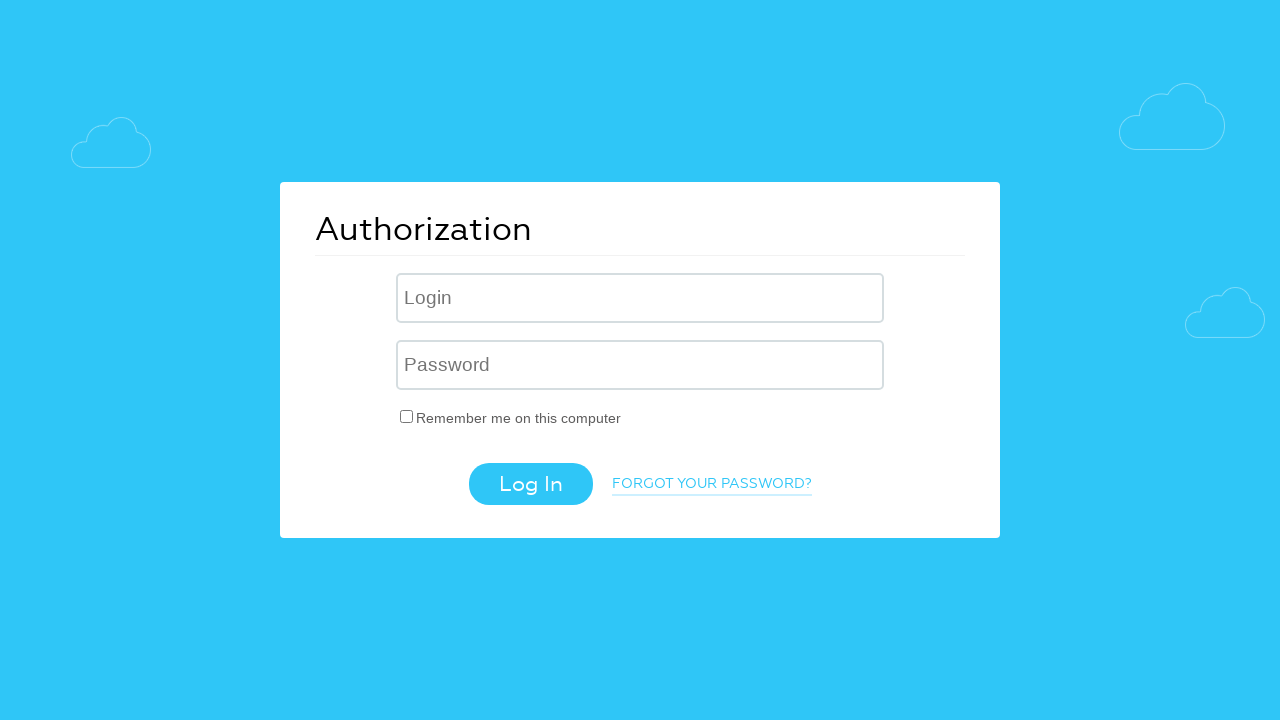

Verified 'forgot password' link text is correct
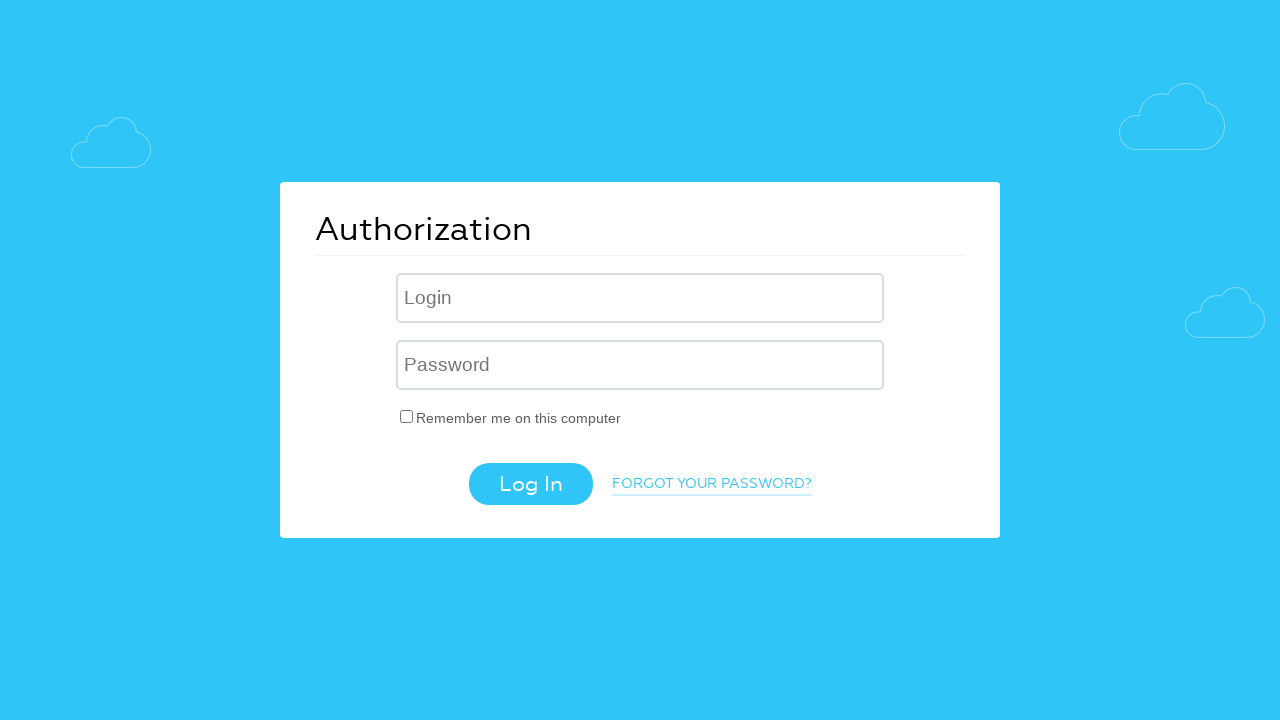

Retrieved 'forgot password' link href: '/?forgot_password=yes'
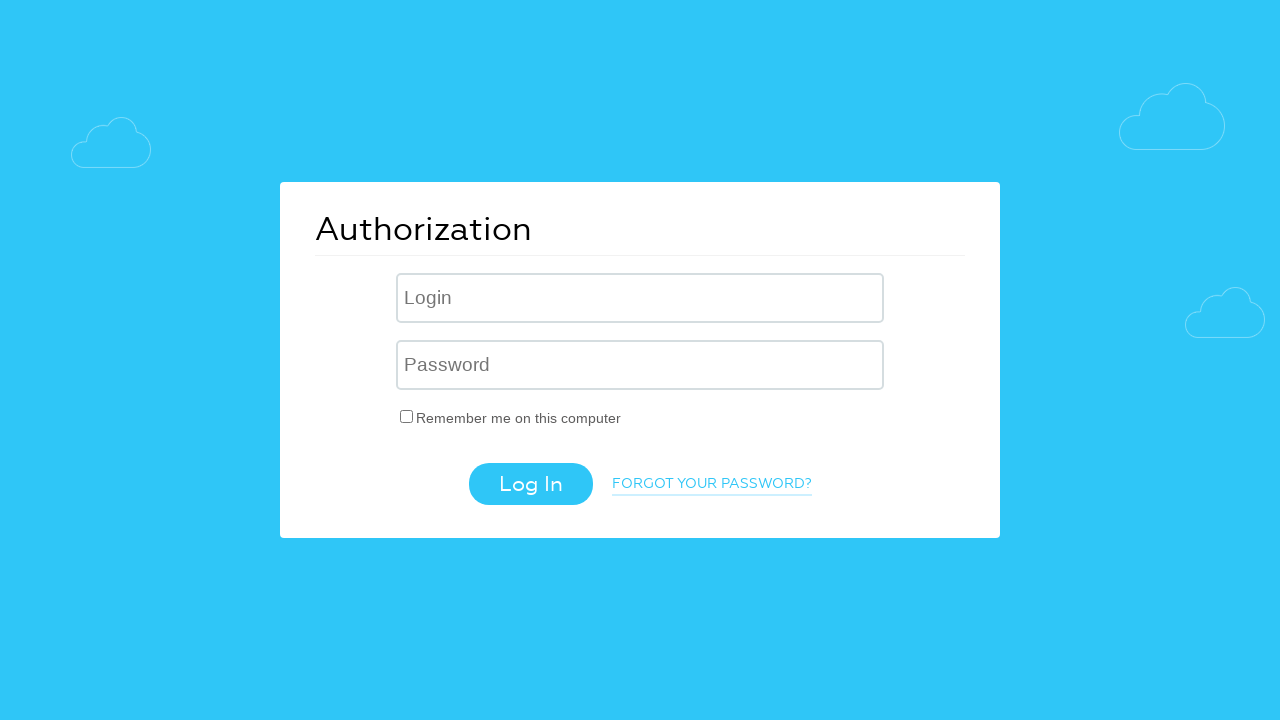

Verified 'forgot password' href contains 'forgot_password=yes' parameter
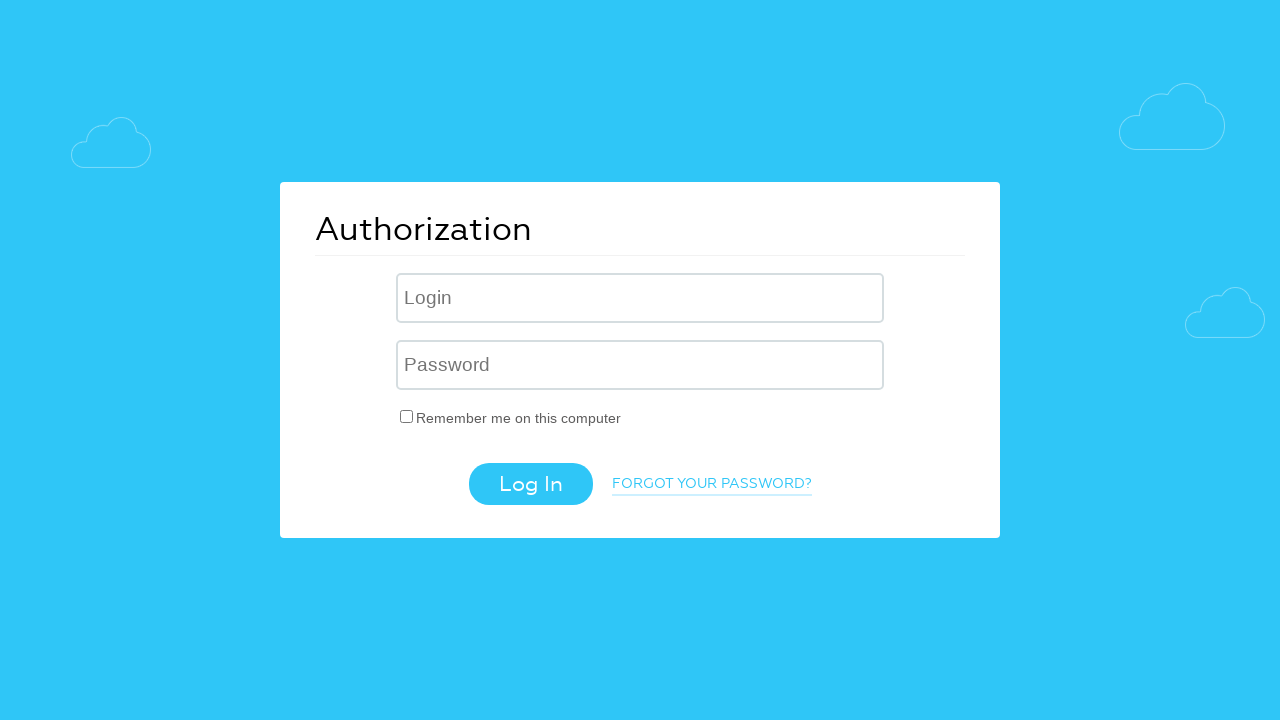

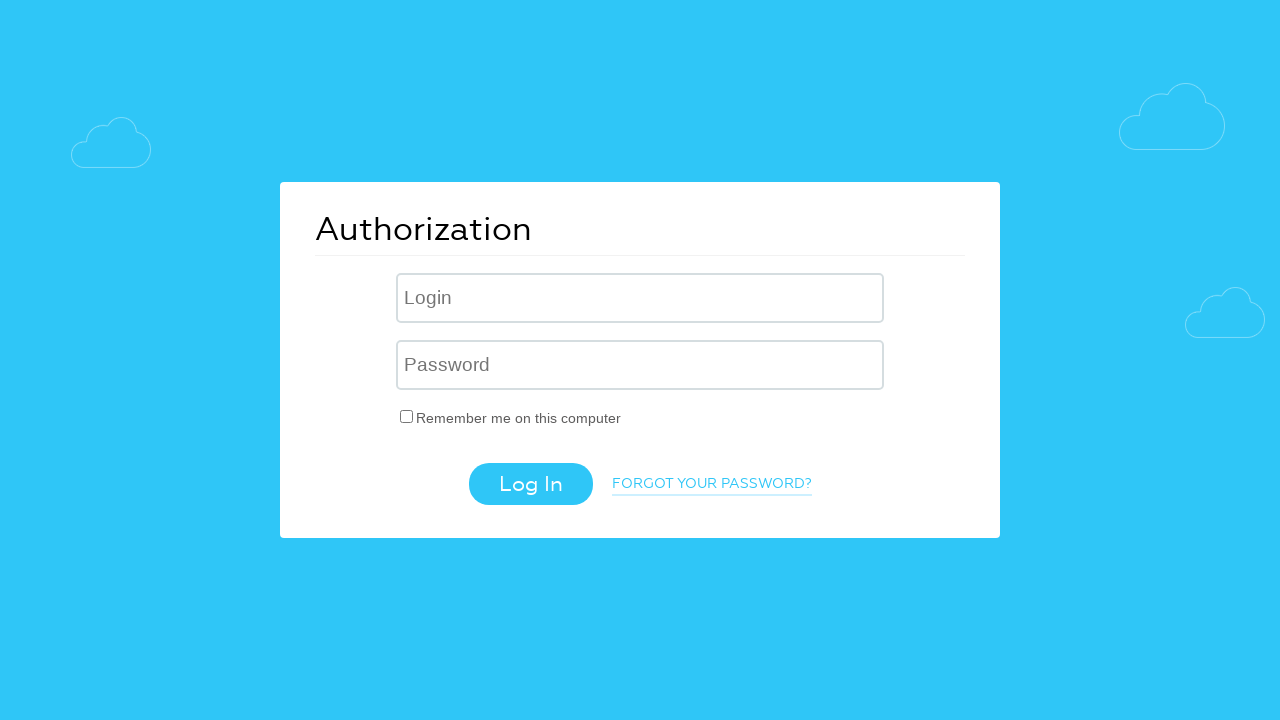